Selects options from dropdown menus including a multi-select dropdown

Starting URL: https://demoqa.com/select-menu

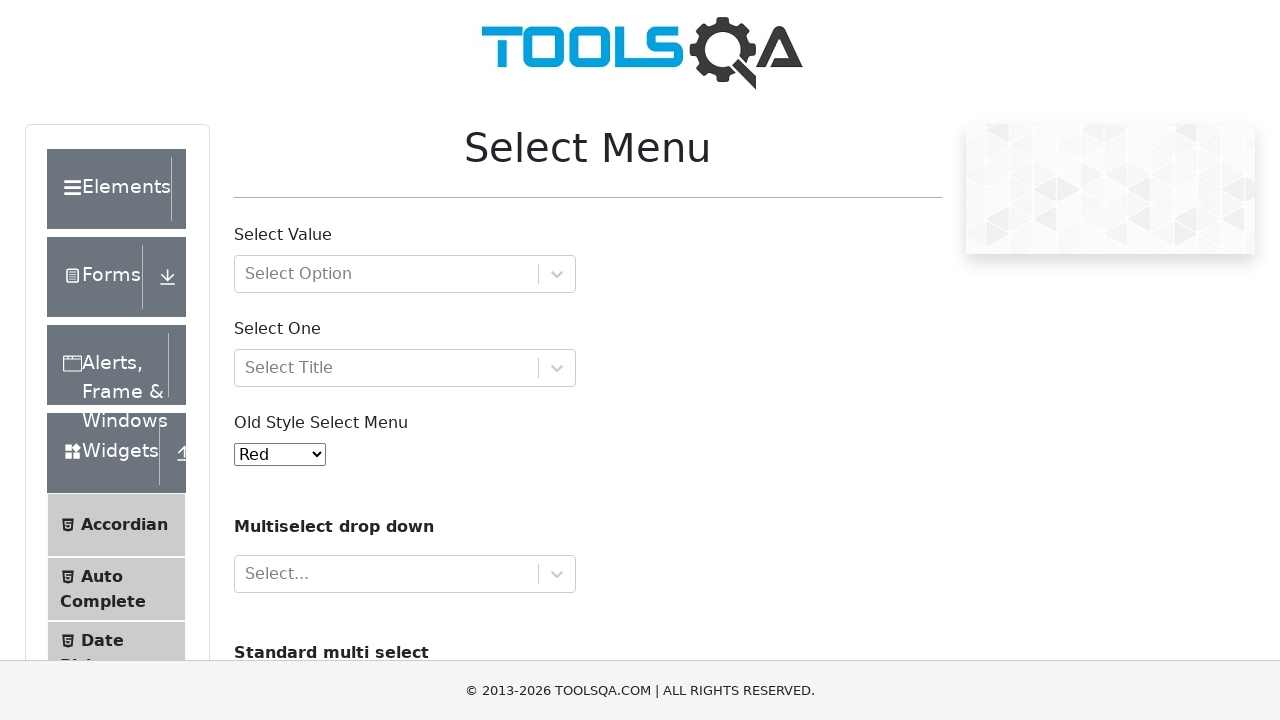

Selected 'Green' option from old style dropdown by label on #oldSelectMenu
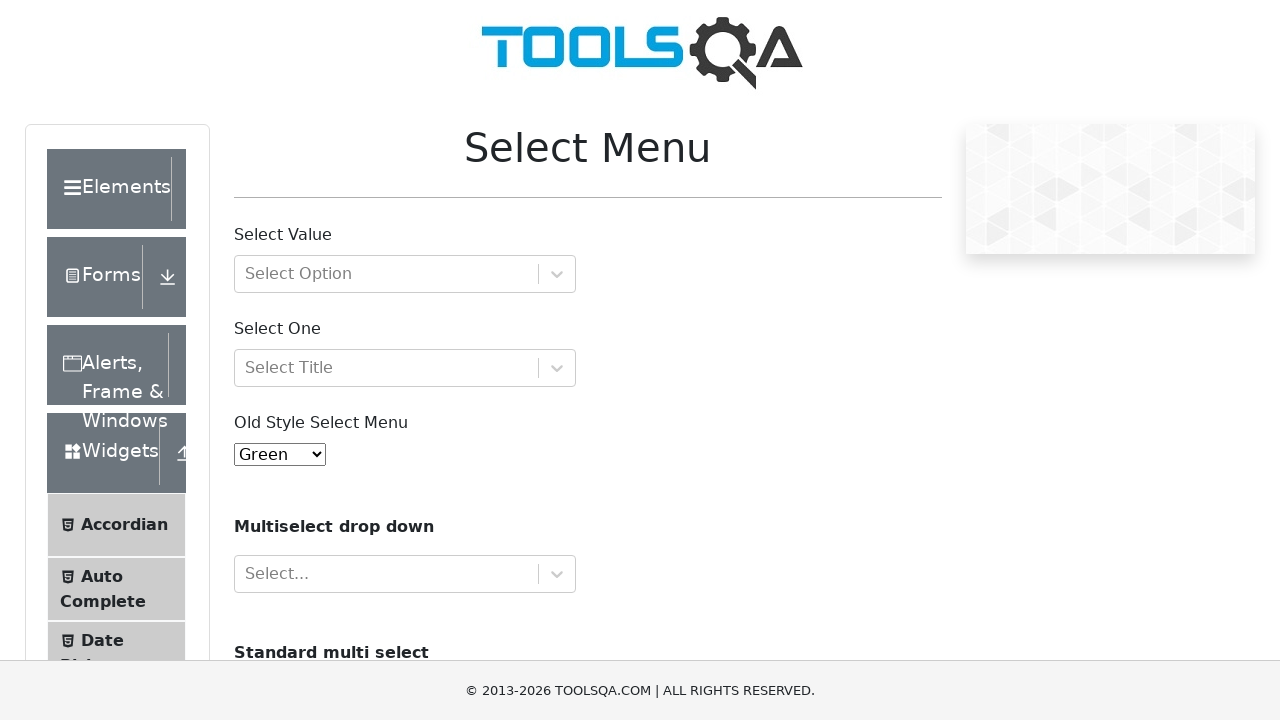

Selected option with value '3' from old style dropdown on #oldSelectMenu
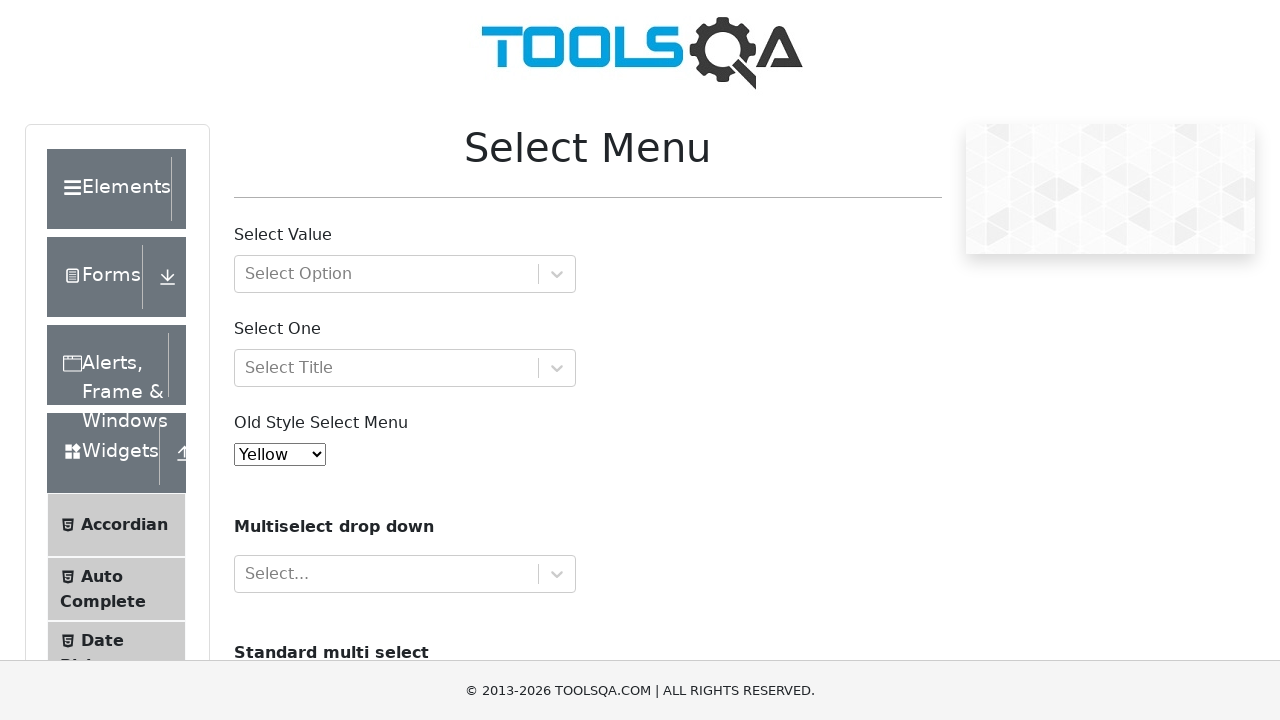

Selected option at index 4 from old style dropdown on #oldSelectMenu
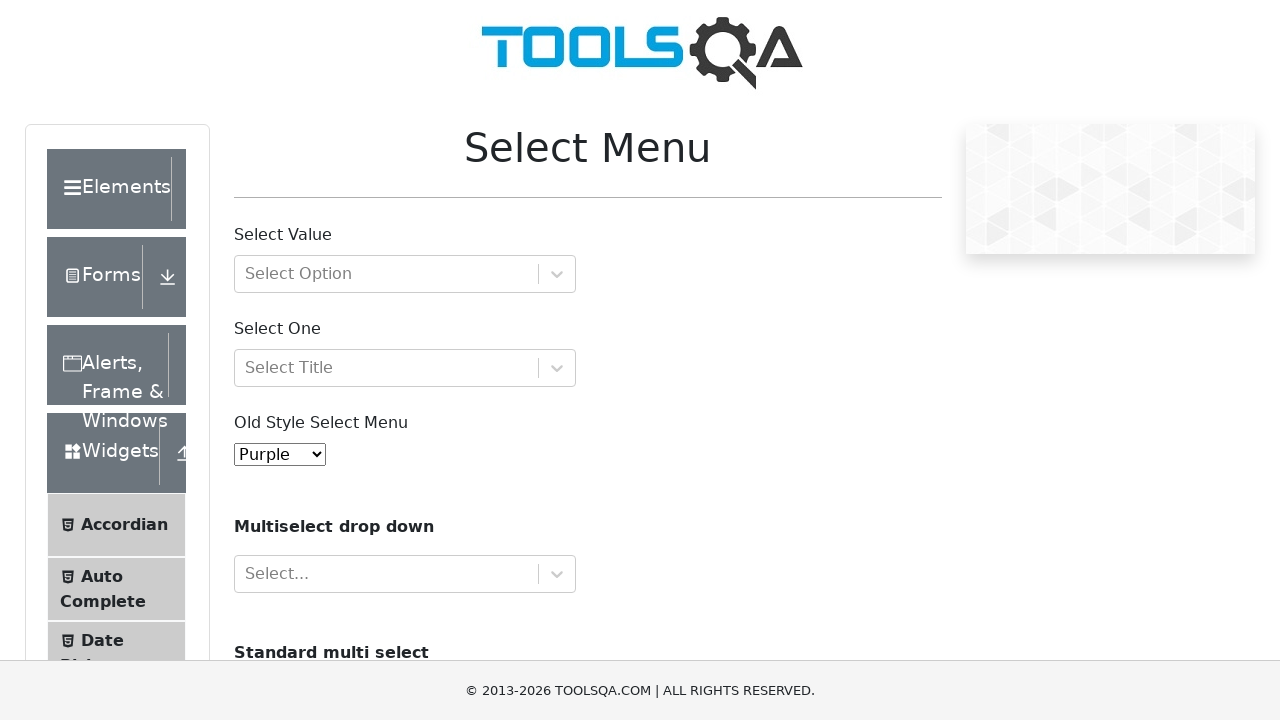

Scrolled down the page to y-position 500
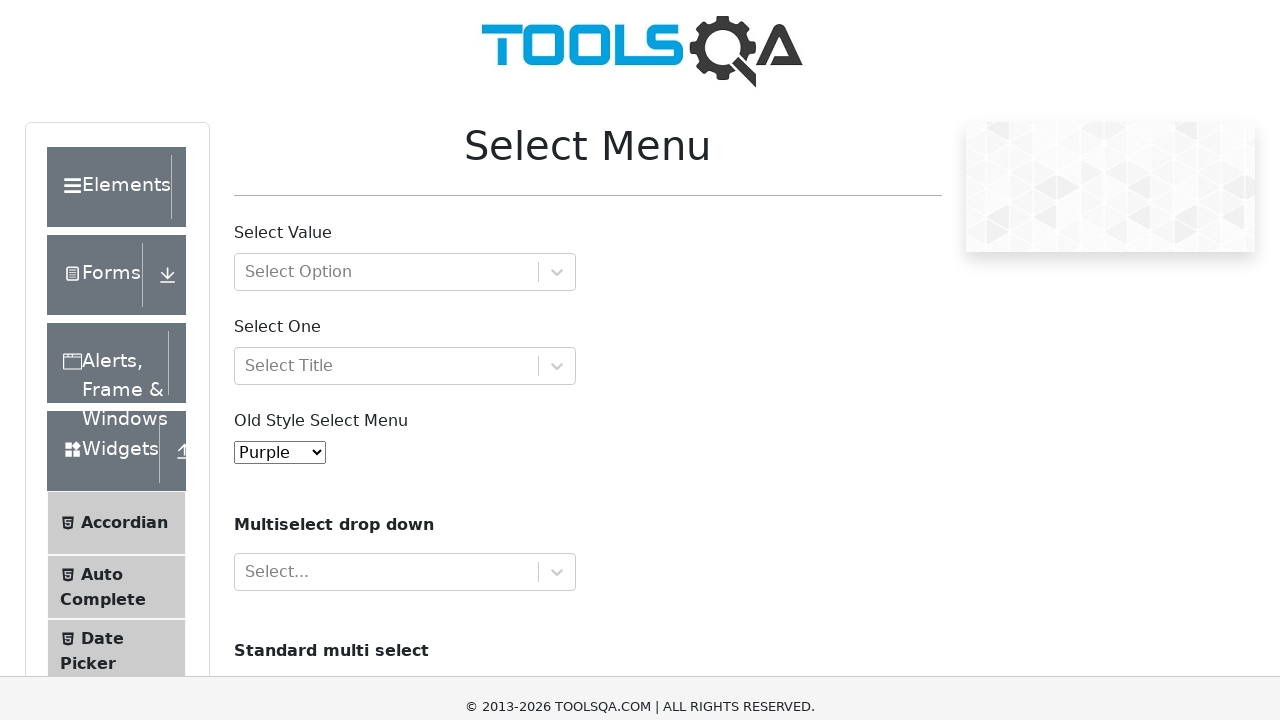

Selected multiple options 'Volvo' and 'Audi' from cars dropdown on select[name='cars']
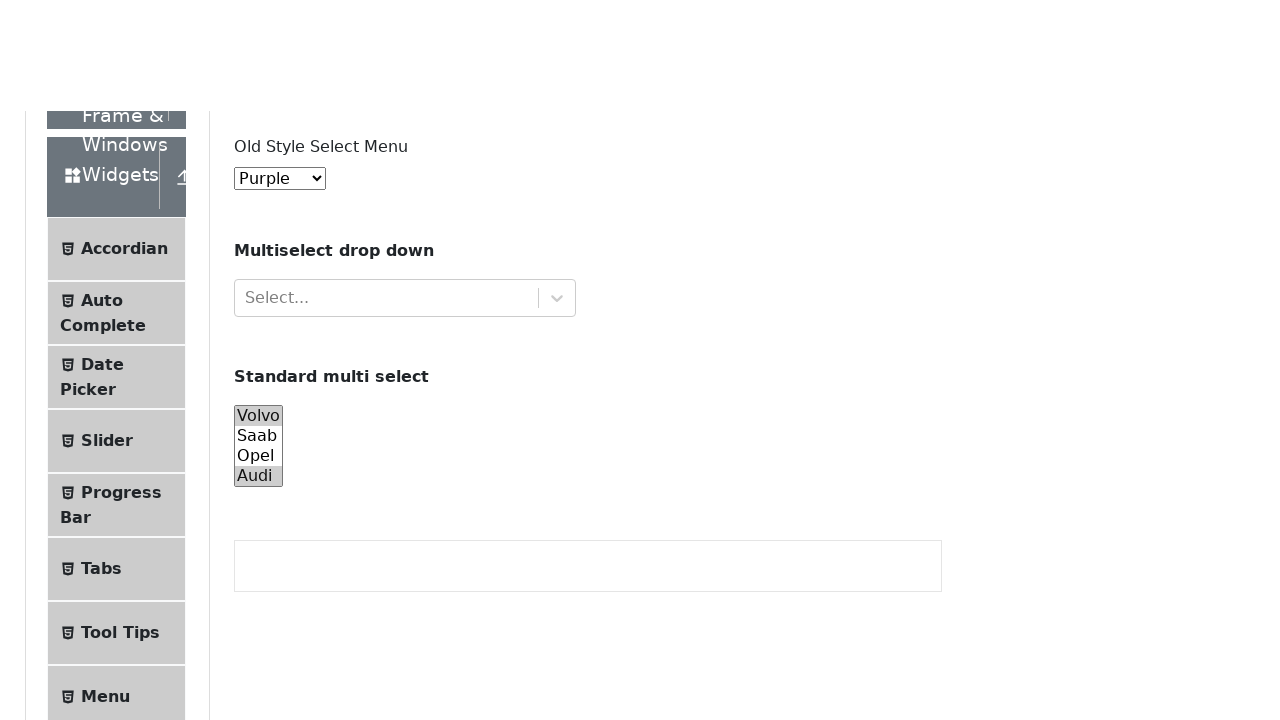

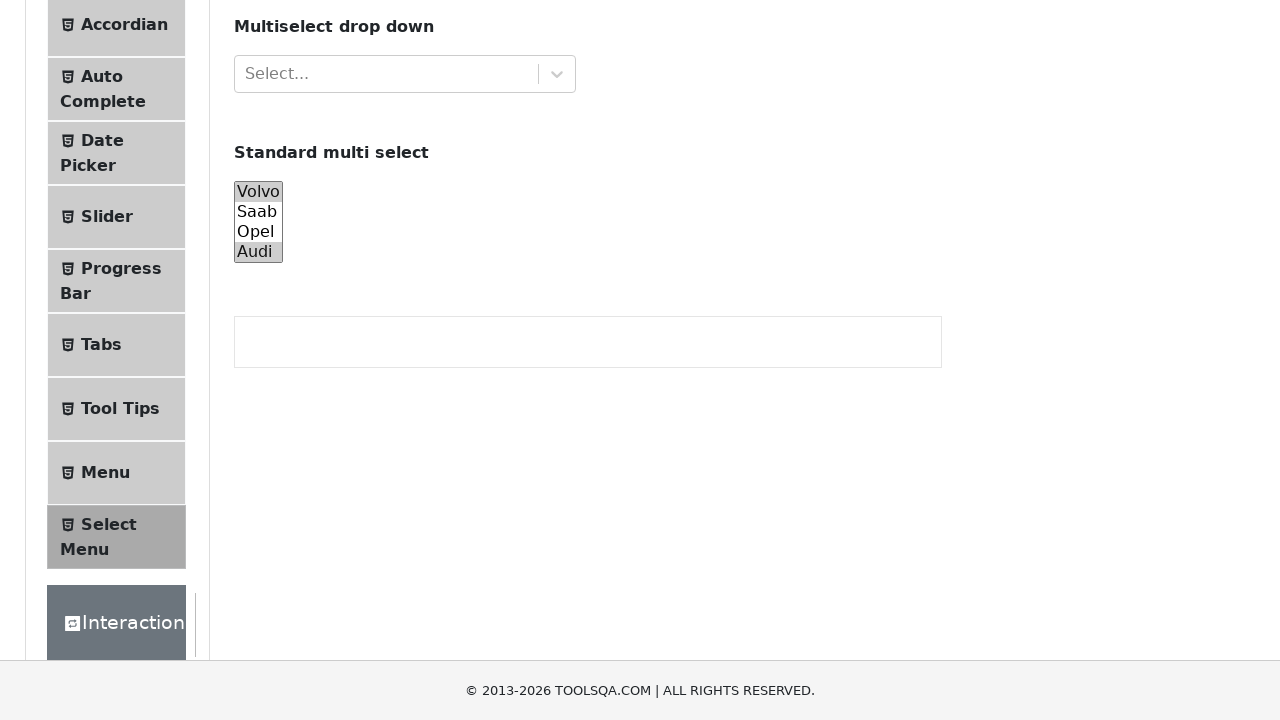